Tests multi-tab/window handling by clicking links that open new tabs, switching between tabs, and verifying content on each tab

Starting URL: https://v1.training-support.net/selenium/tab-opener

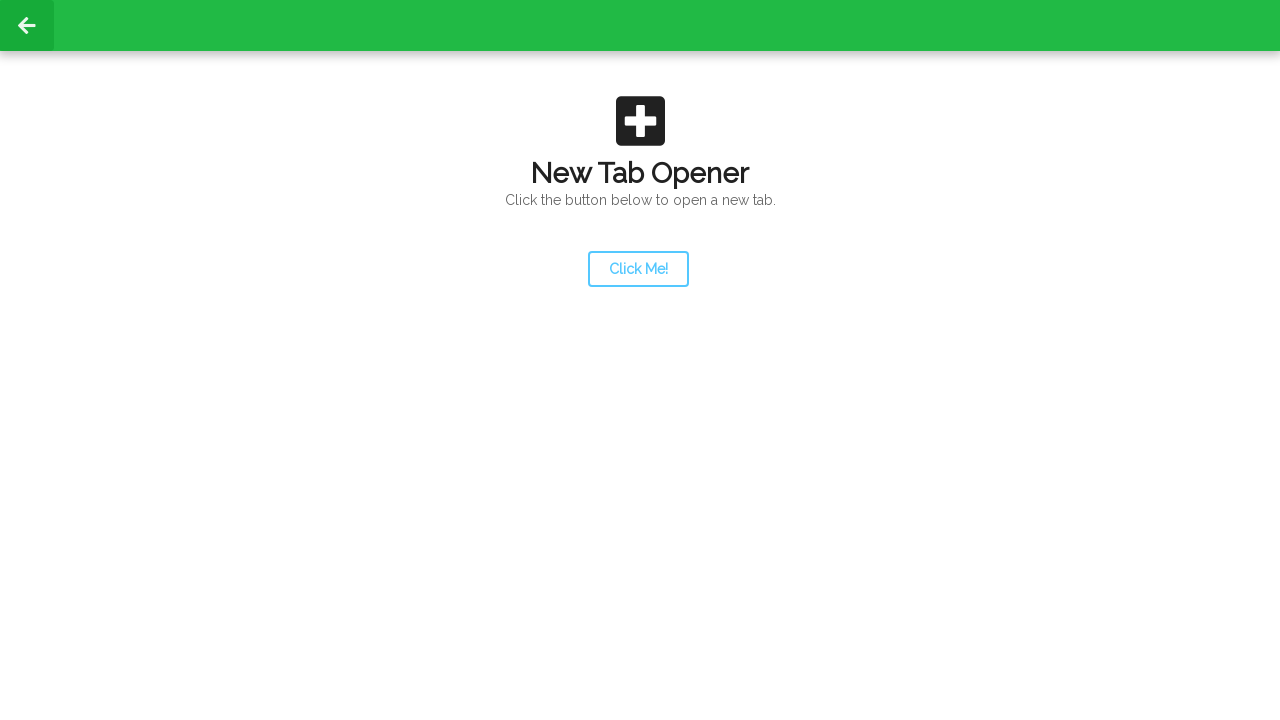

Clicked launcher link and opened new tab at (638, 269) on #launcher
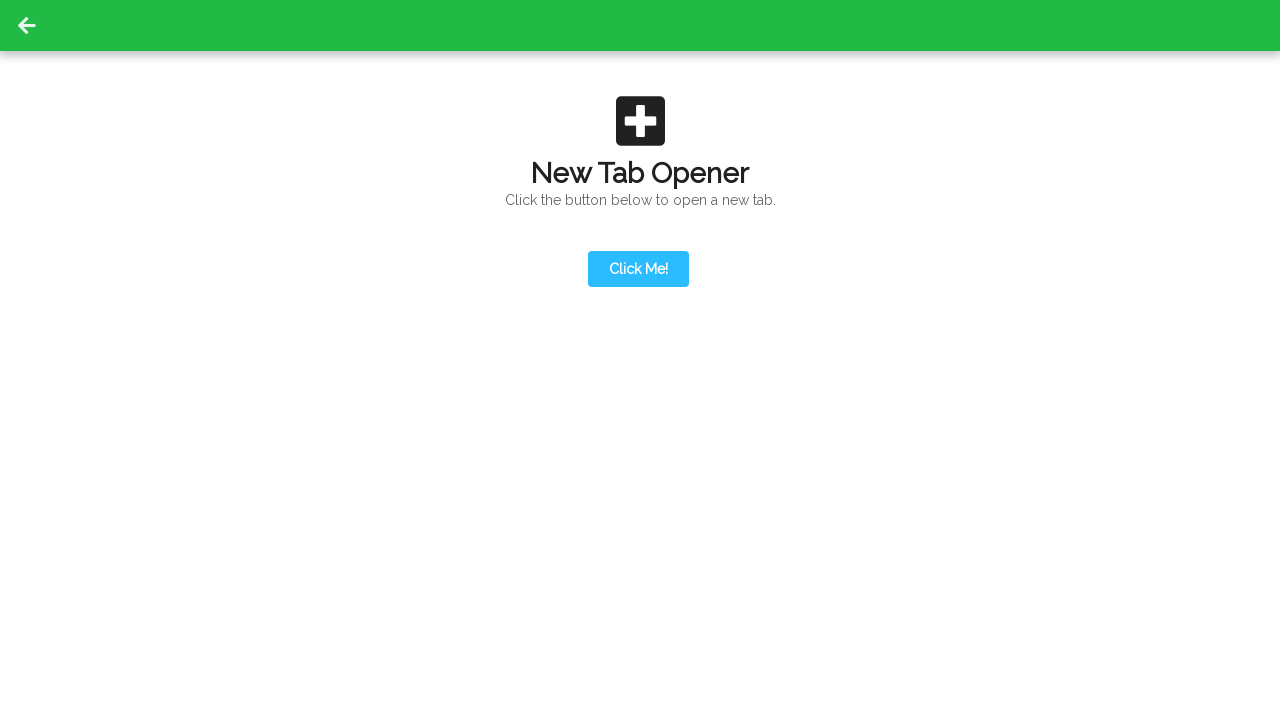

New tab page loaded
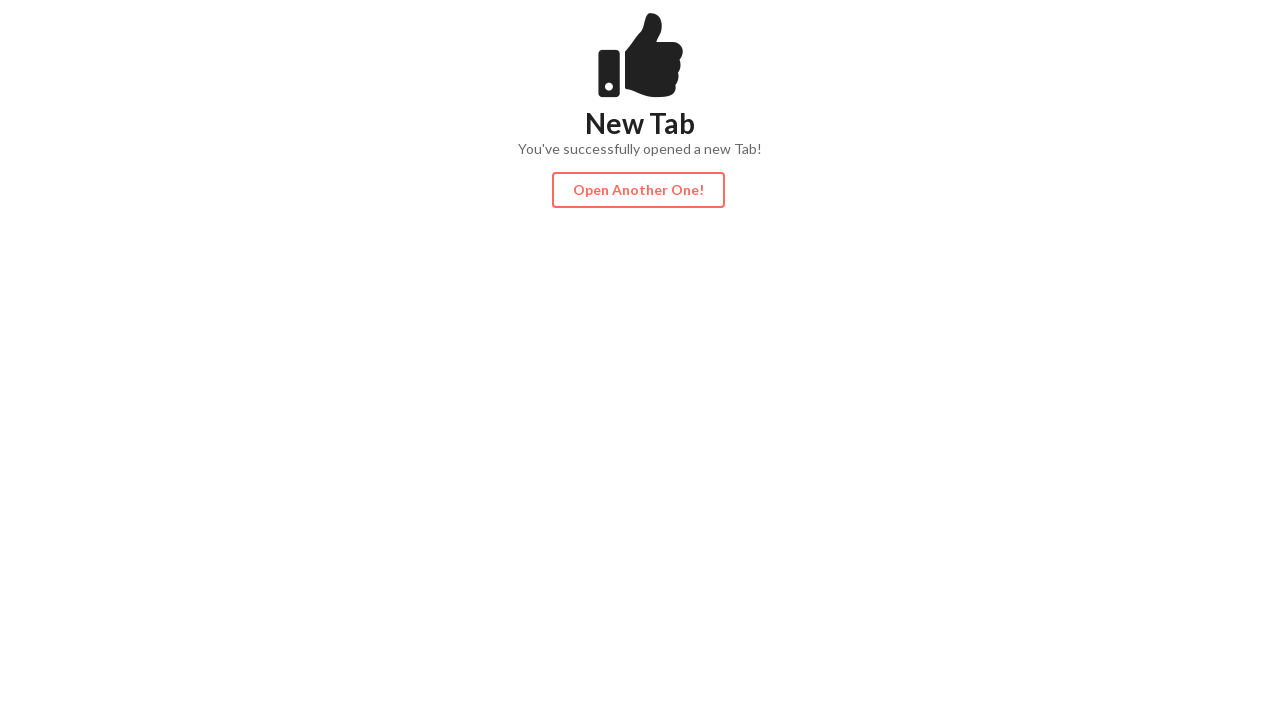

Verified content div is present on new tab
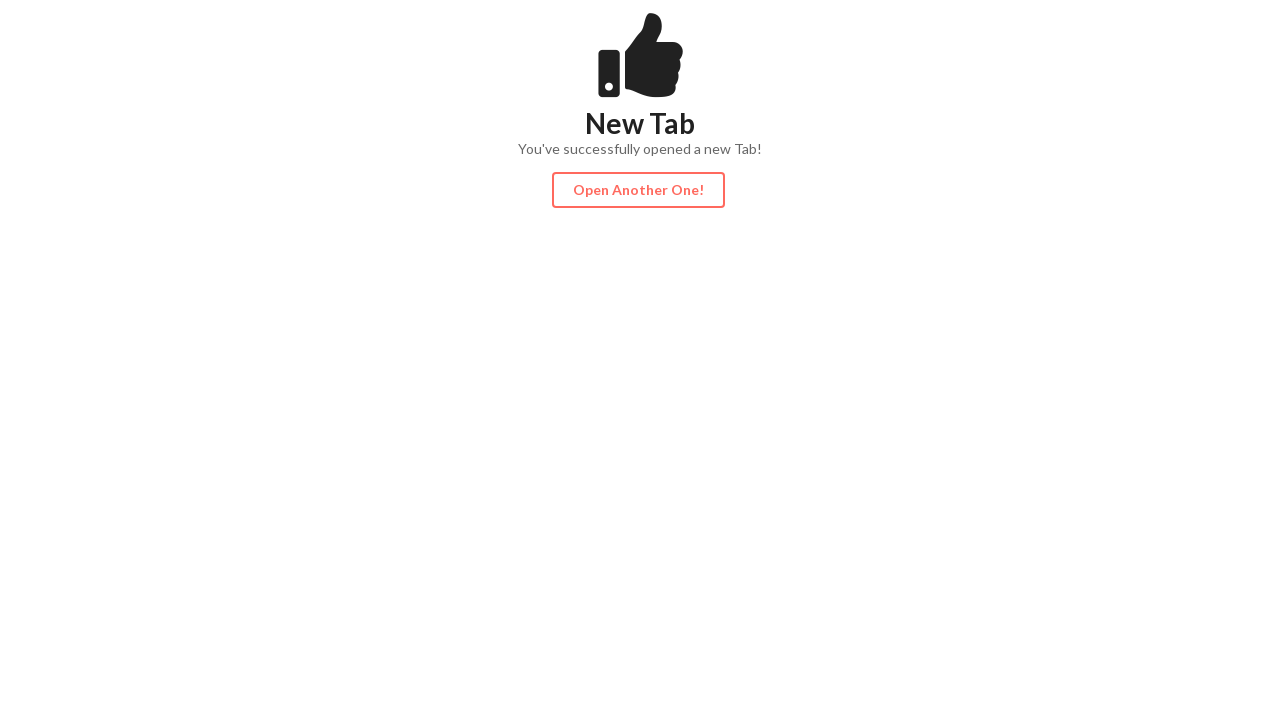

Clicked action button and opened third tab at (638, 190) on #actionButton
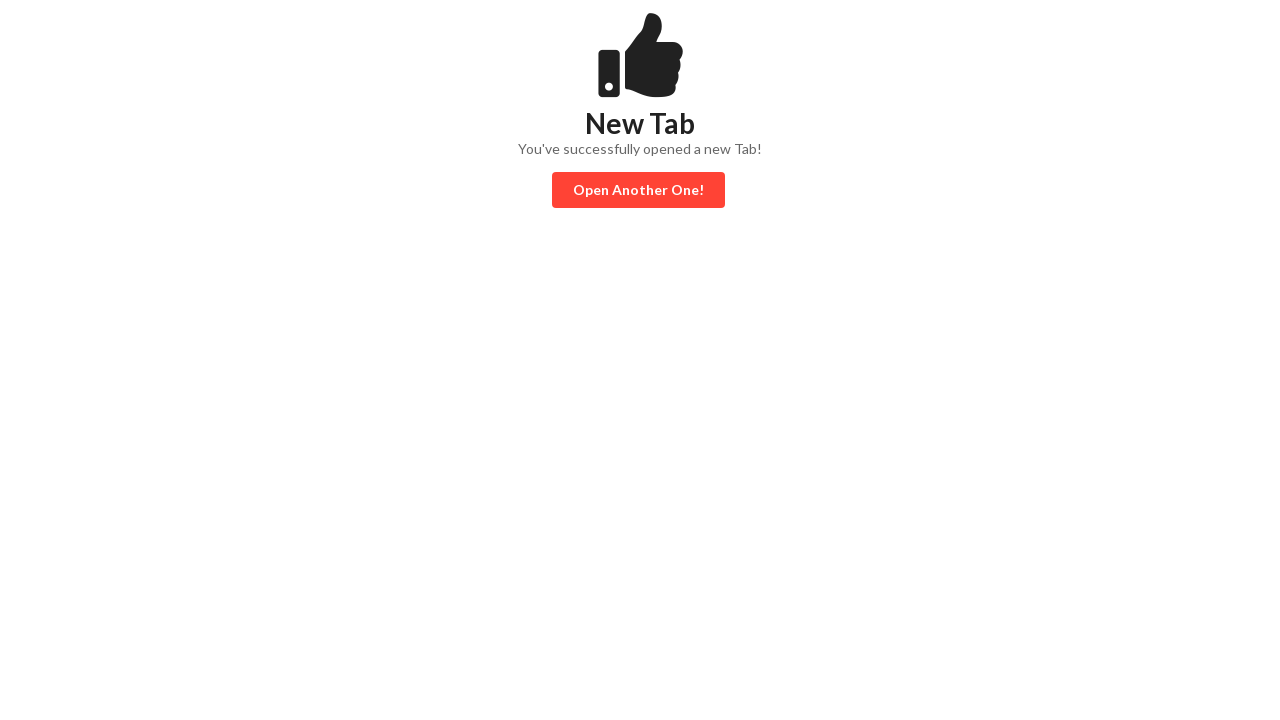

Third tab page loaded
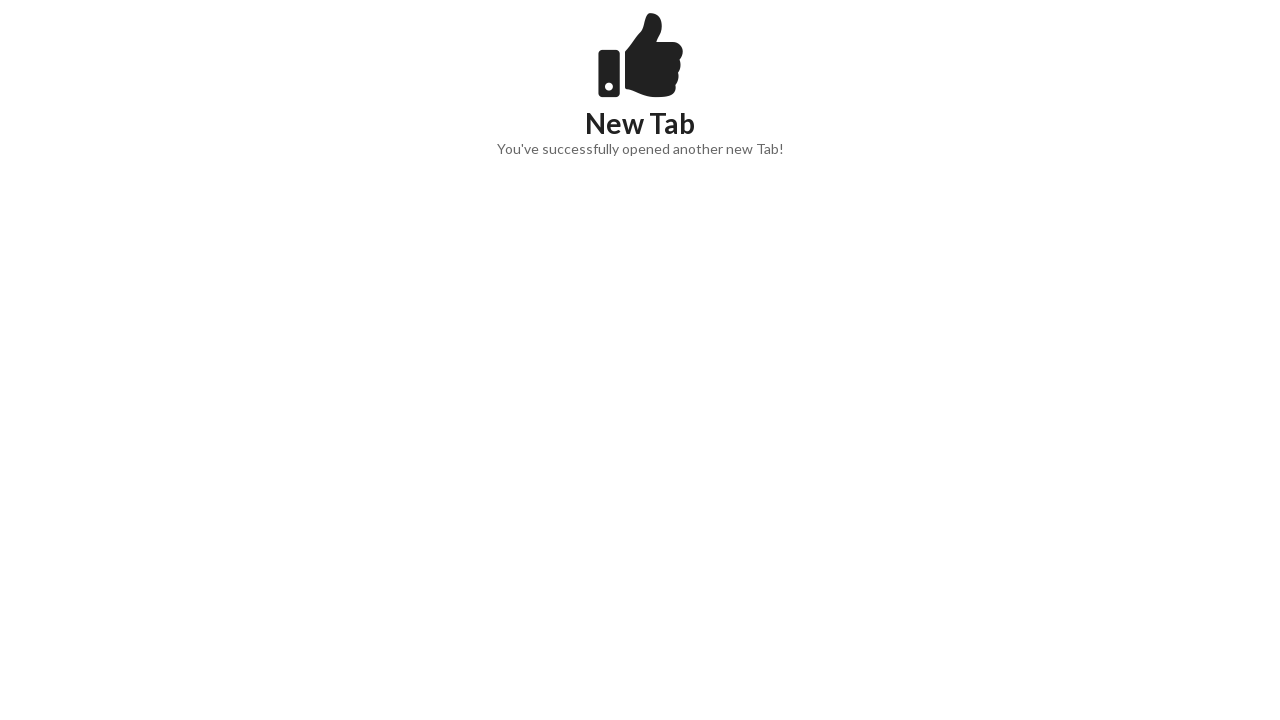

Verified content div is present on third tab
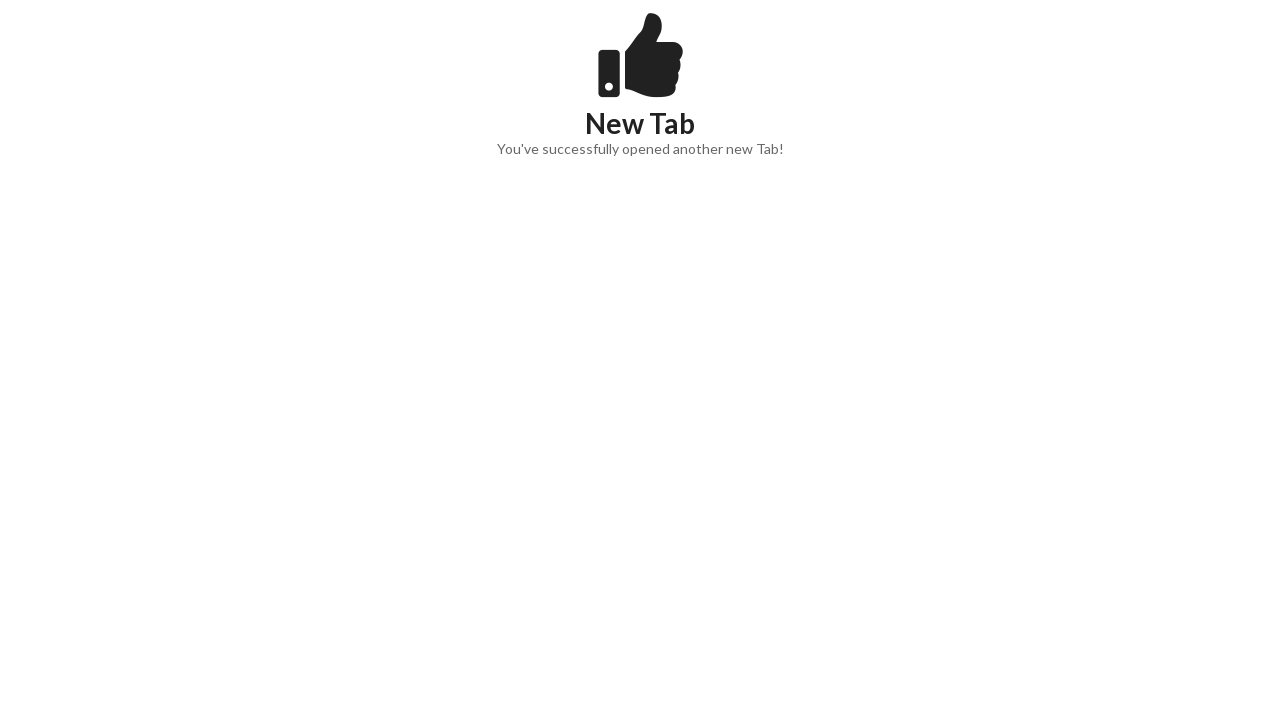

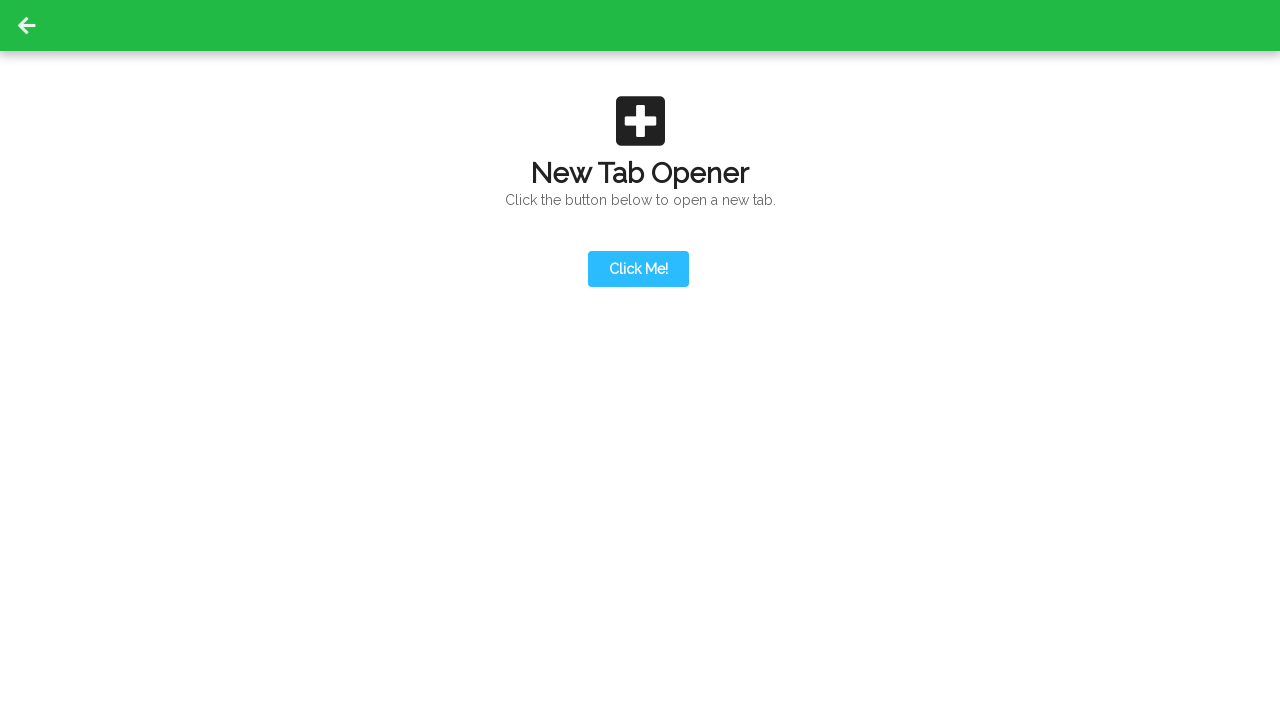